Tests the Selenium web form by filling a text input, submitting the form, and verifying the success message

Starting URL: https://www.selenium.dev/selenium/web/web-form.html

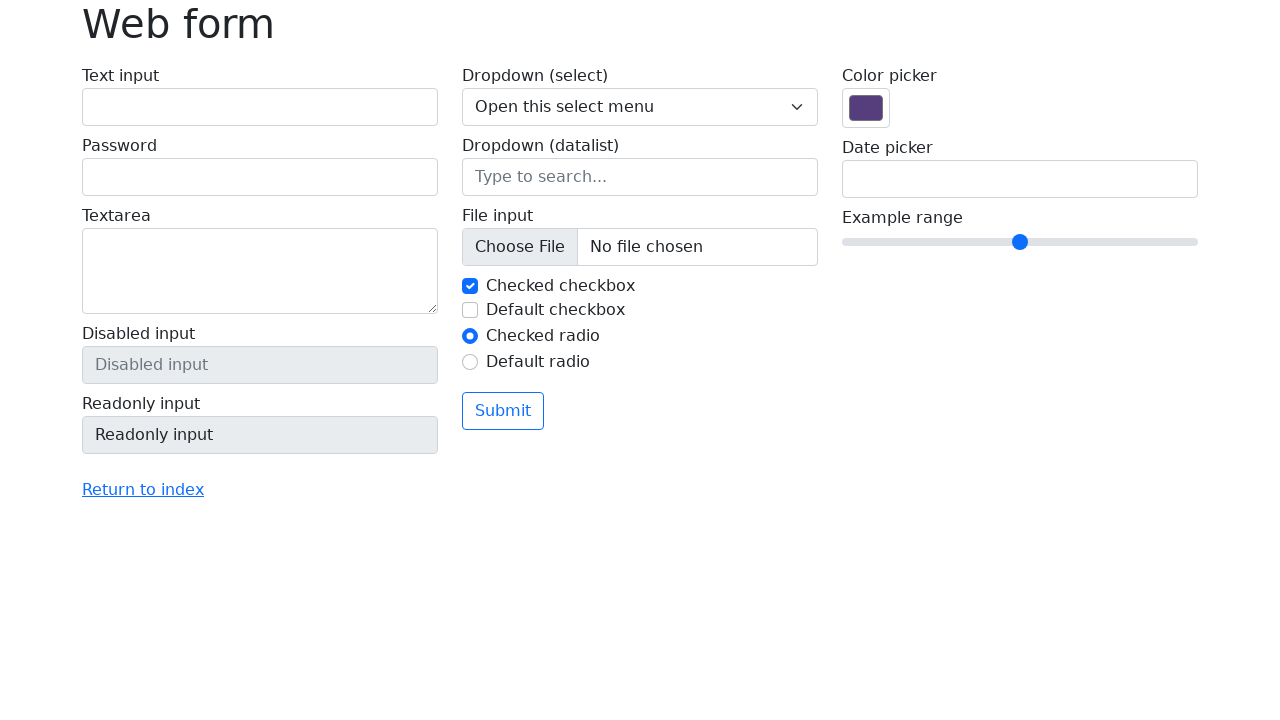

Filled text input field with 'Selenium' on input[name='my-text']
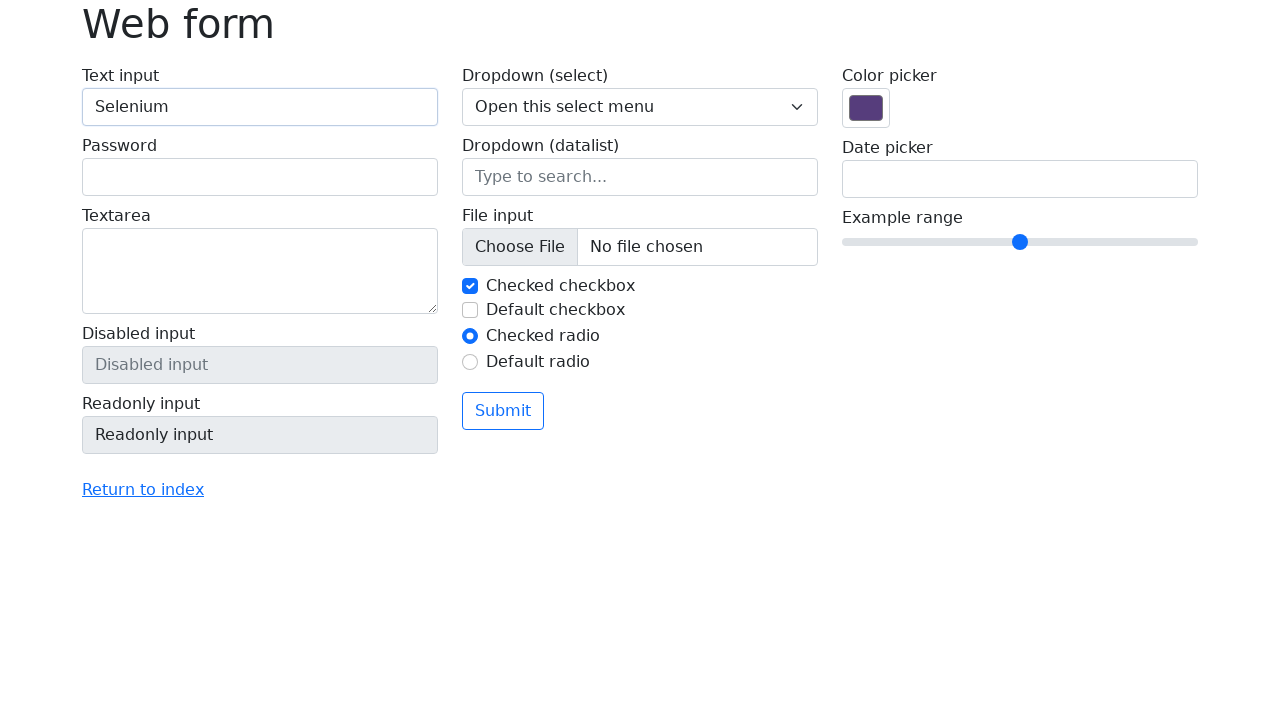

Clicked submit button at (503, 411) on button
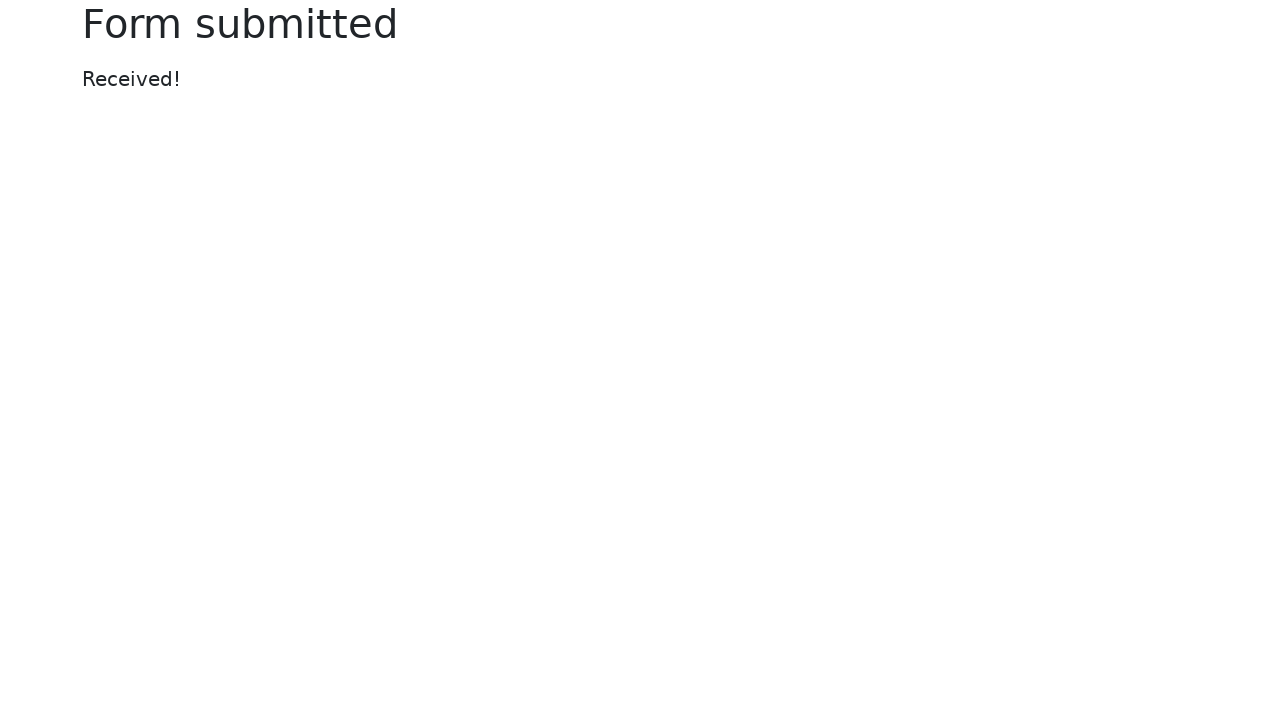

Success message appeared
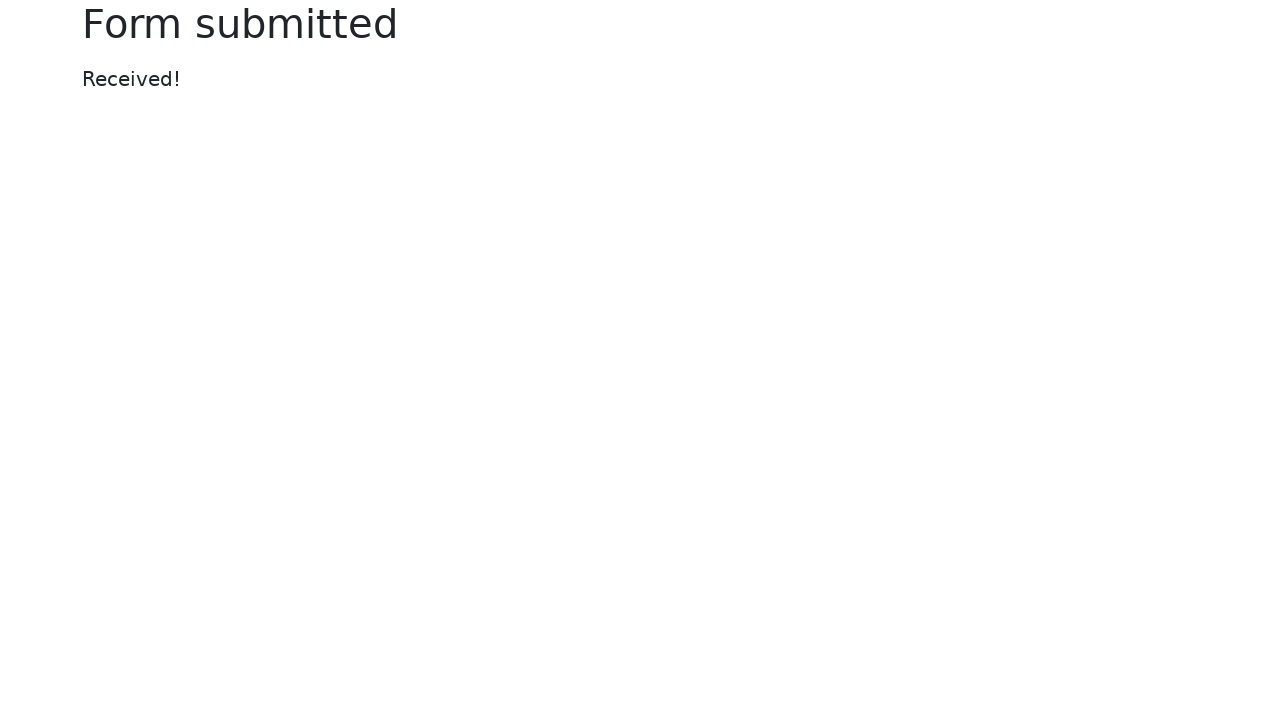

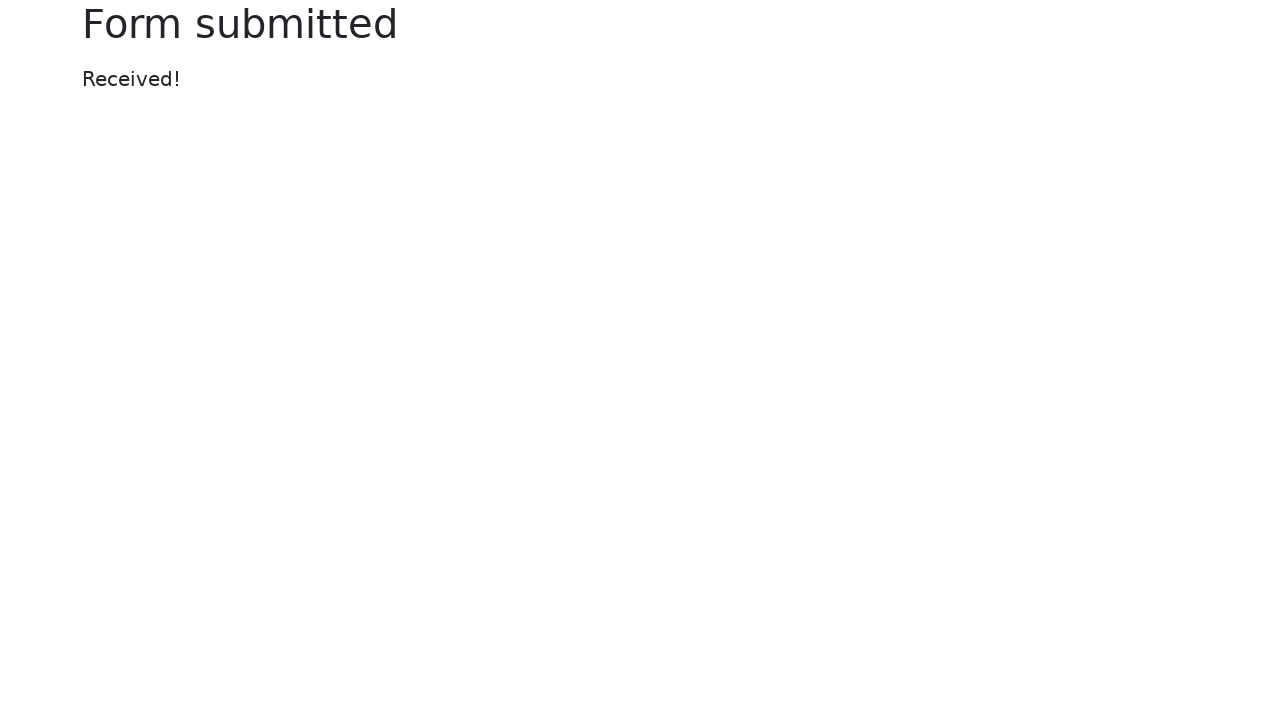